Tests that browser back button works correctly with filter navigation

Starting URL: https://demo.playwright.dev/todomvc

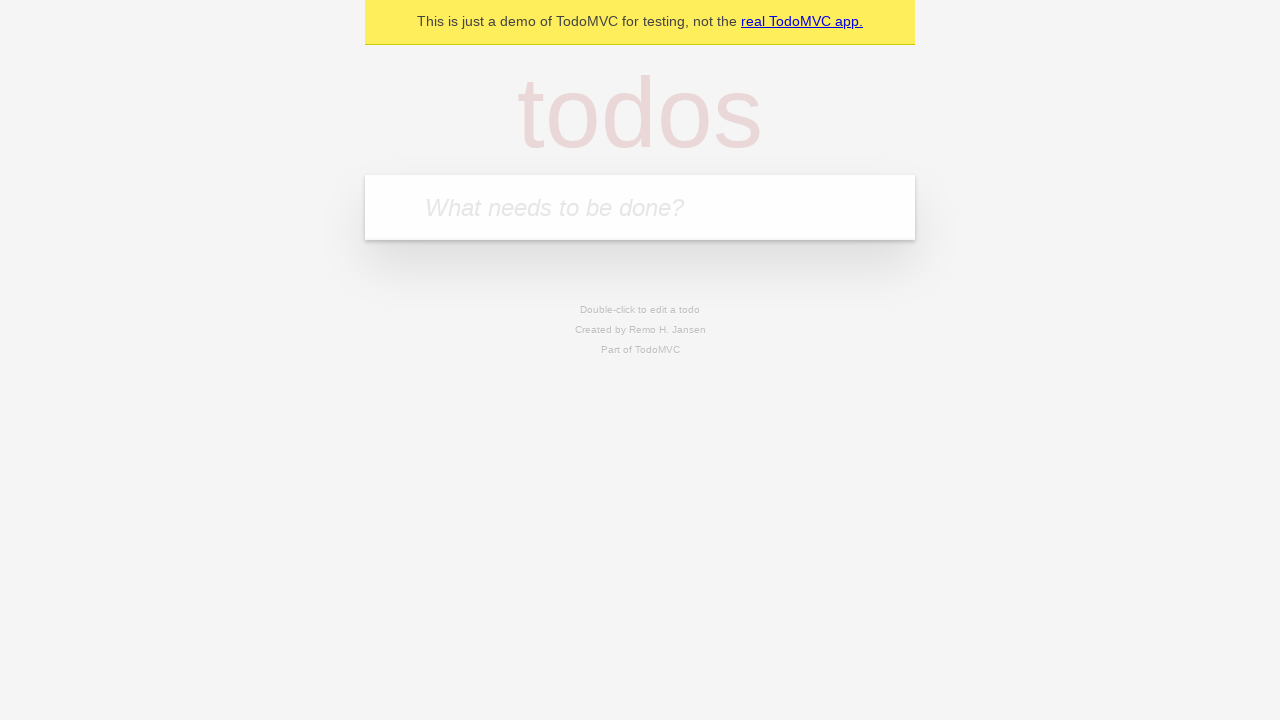

Filled todo input with 'buy some cheese' on internal:attr=[placeholder="What needs to be done?"i]
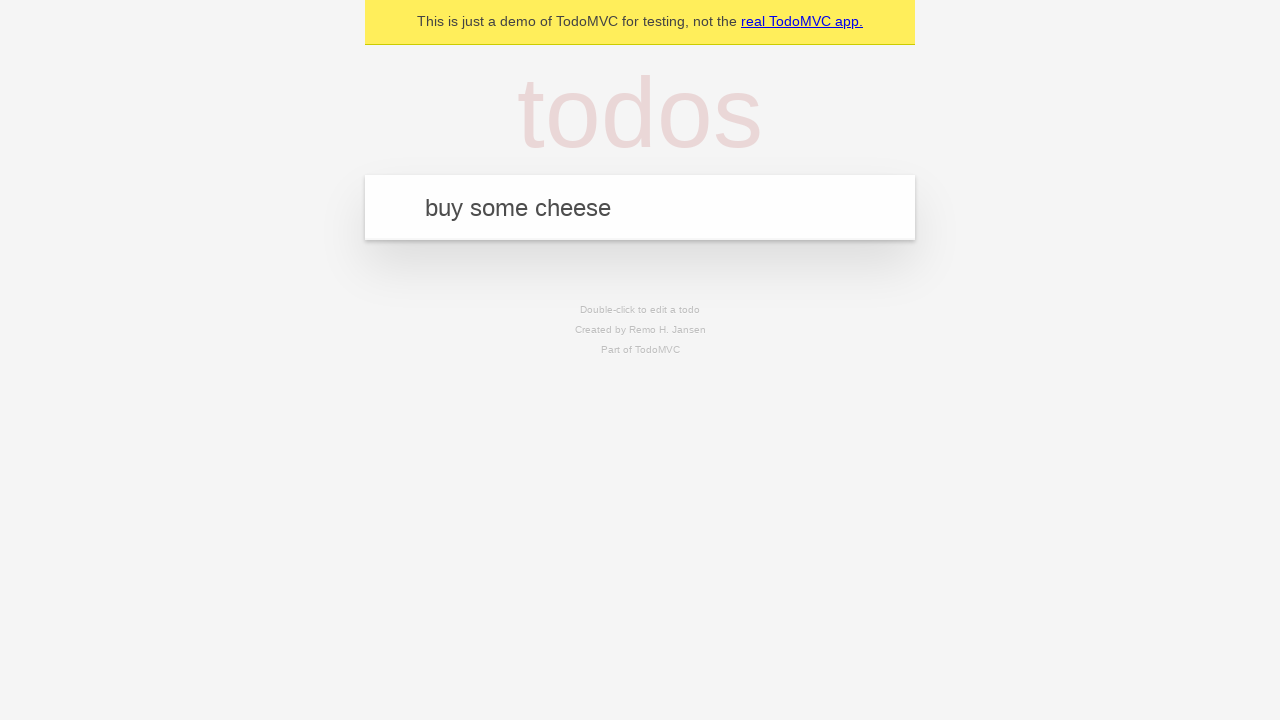

Pressed Enter to add first todo on internal:attr=[placeholder="What needs to be done?"i]
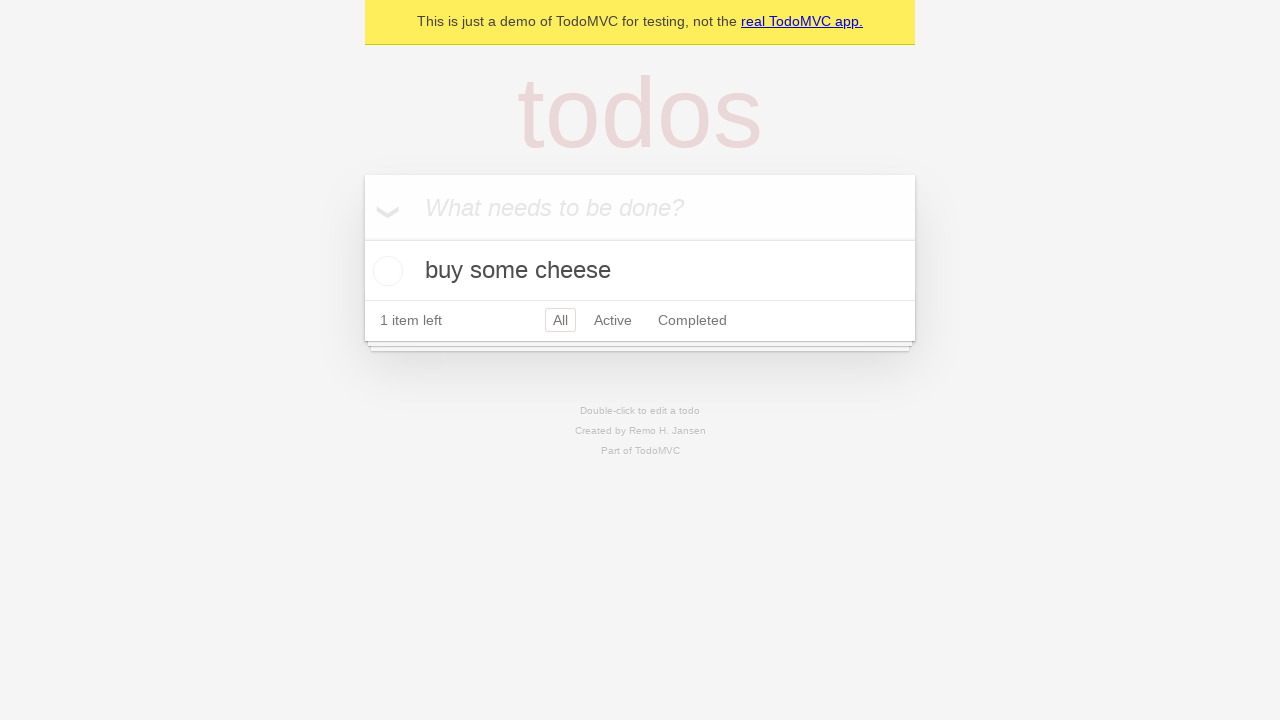

Filled todo input with 'feed the cat' on internal:attr=[placeholder="What needs to be done?"i]
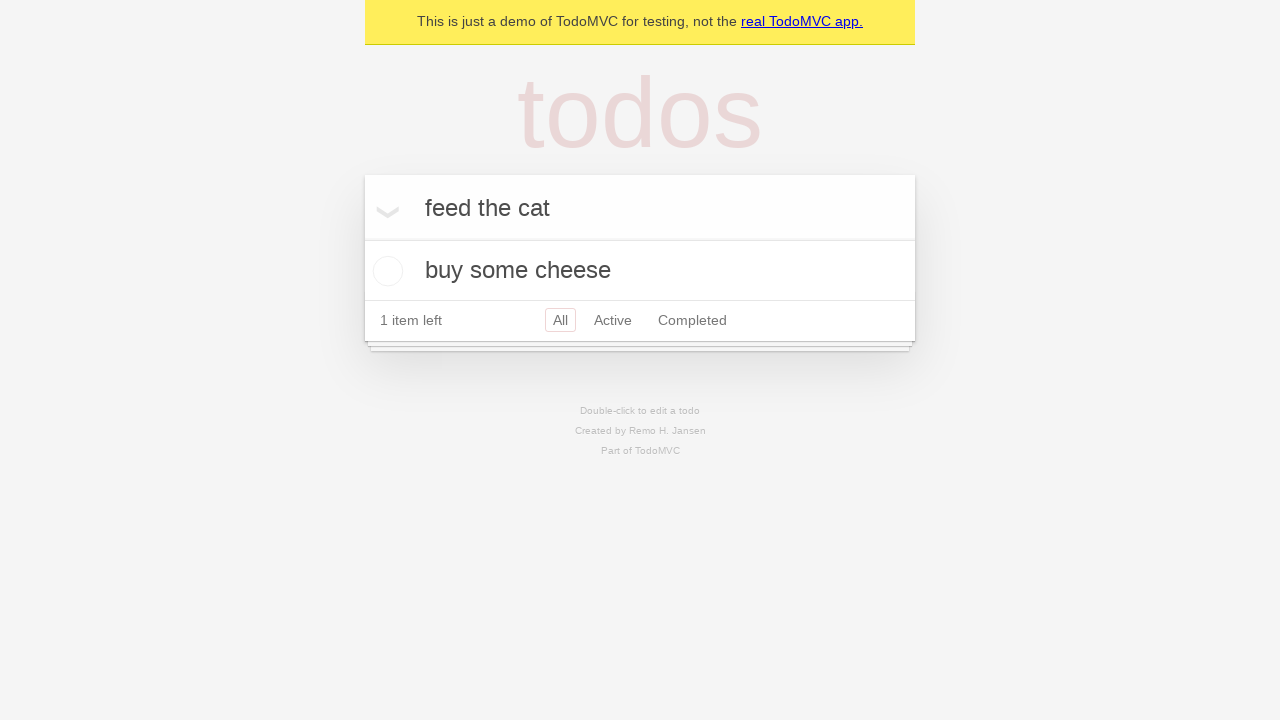

Pressed Enter to add second todo on internal:attr=[placeholder="What needs to be done?"i]
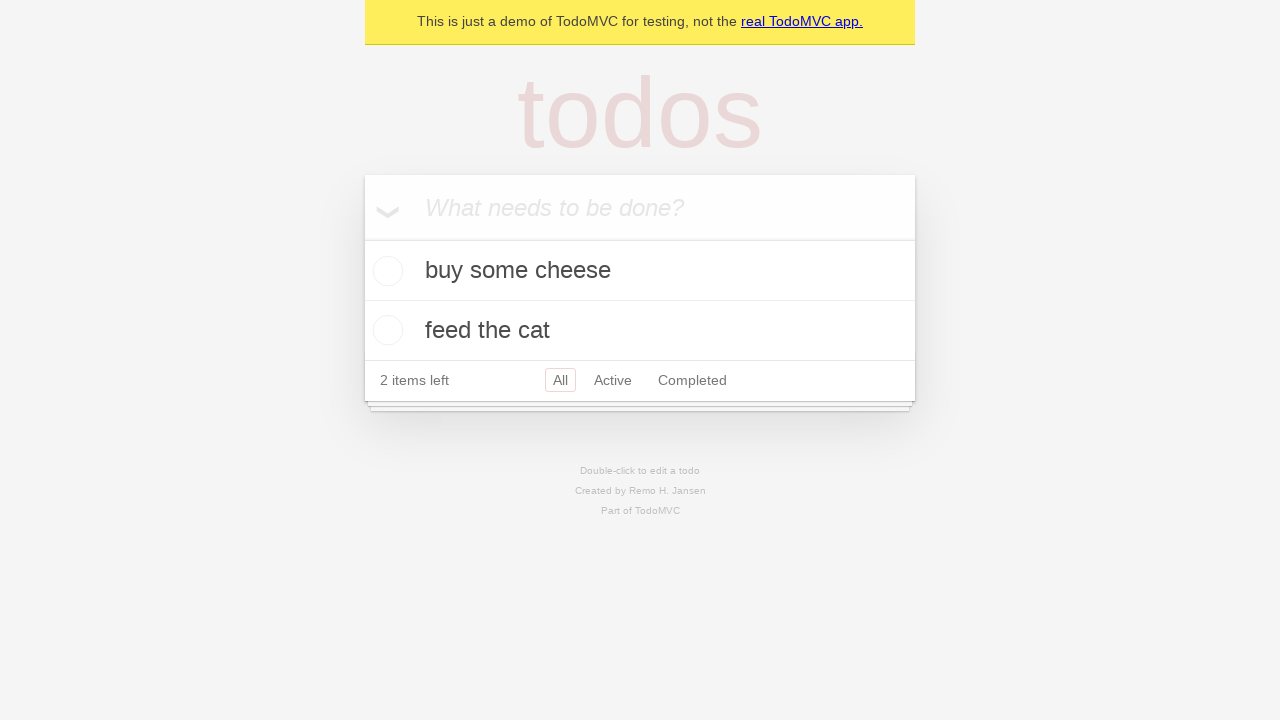

Filled todo input with 'book a doctors appointment' on internal:attr=[placeholder="What needs to be done?"i]
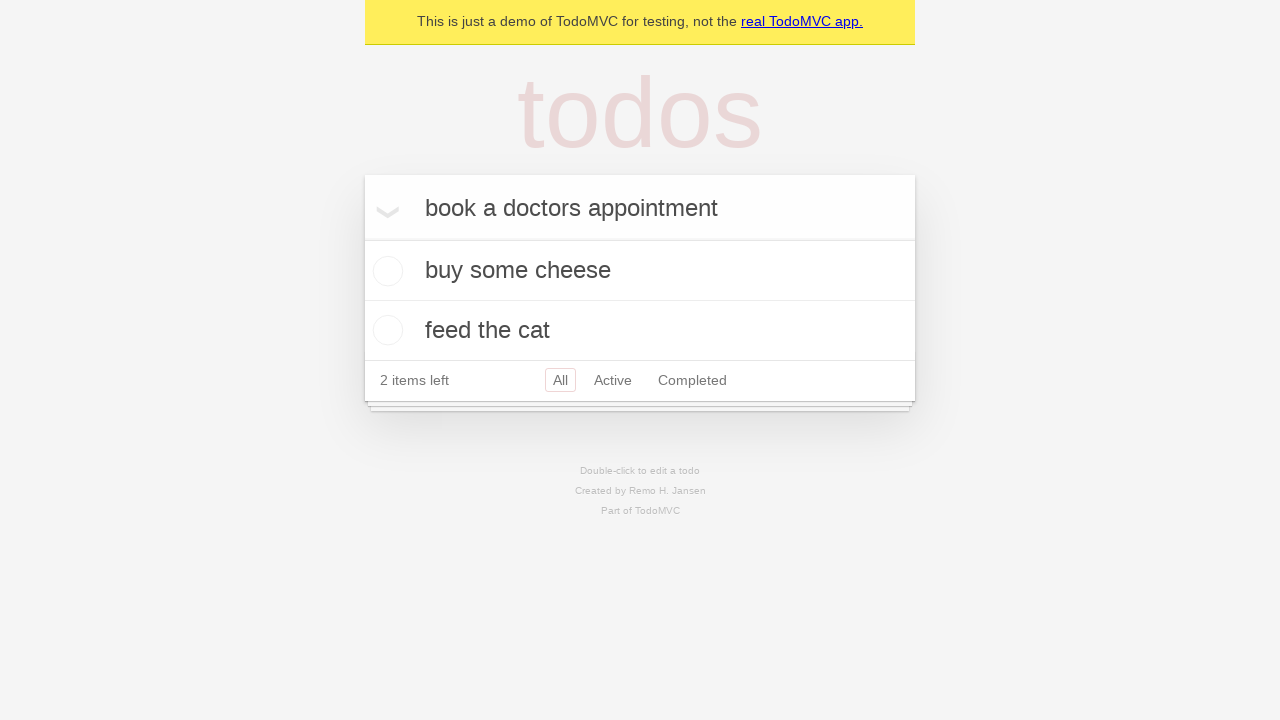

Pressed Enter to add third todo on internal:attr=[placeholder="What needs to be done?"i]
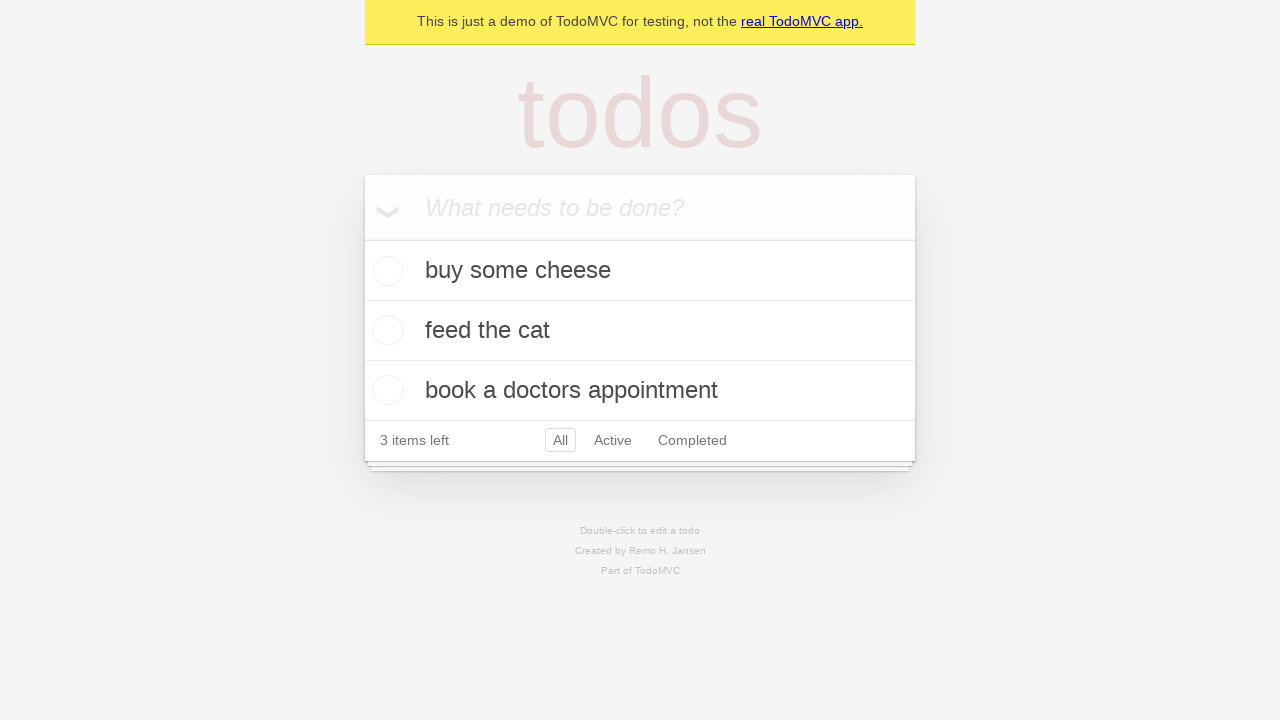

Checked the second todo item at (385, 330) on internal:testid=[data-testid="todo-item"s] >> nth=1 >> internal:role=checkbox
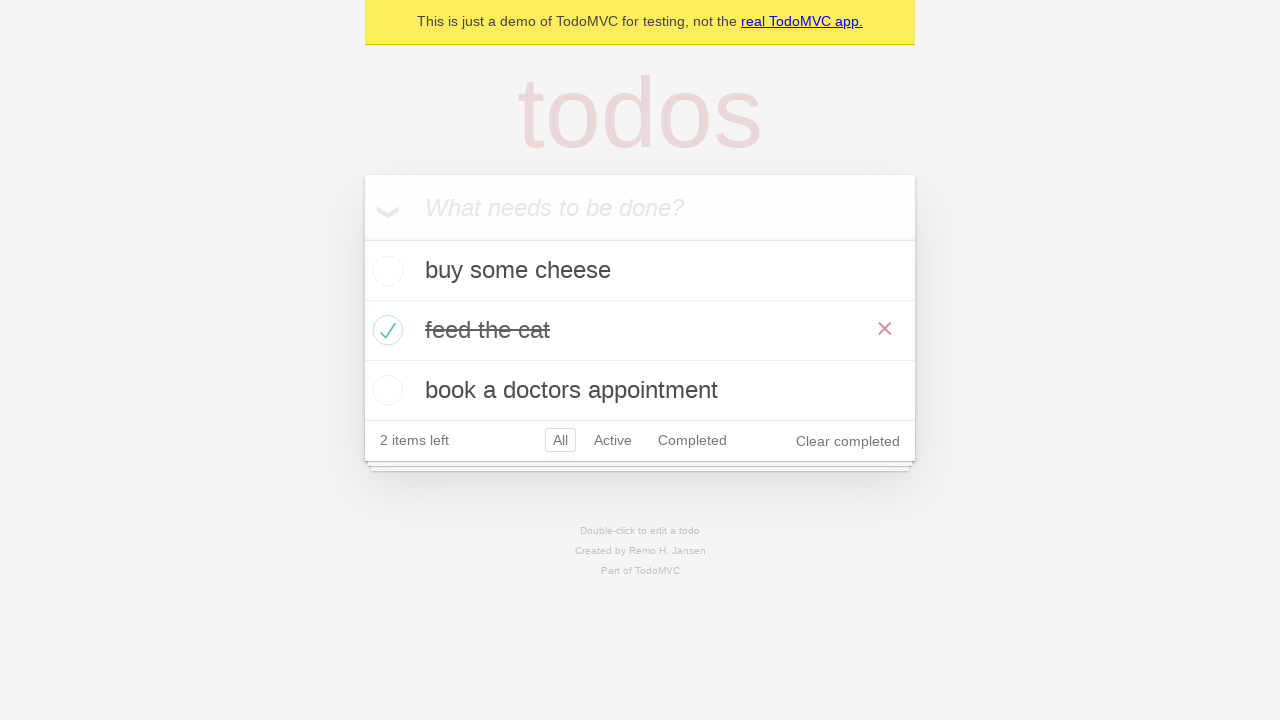

Clicked All filter to show all todos at (560, 440) on internal:role=link[name="All"i]
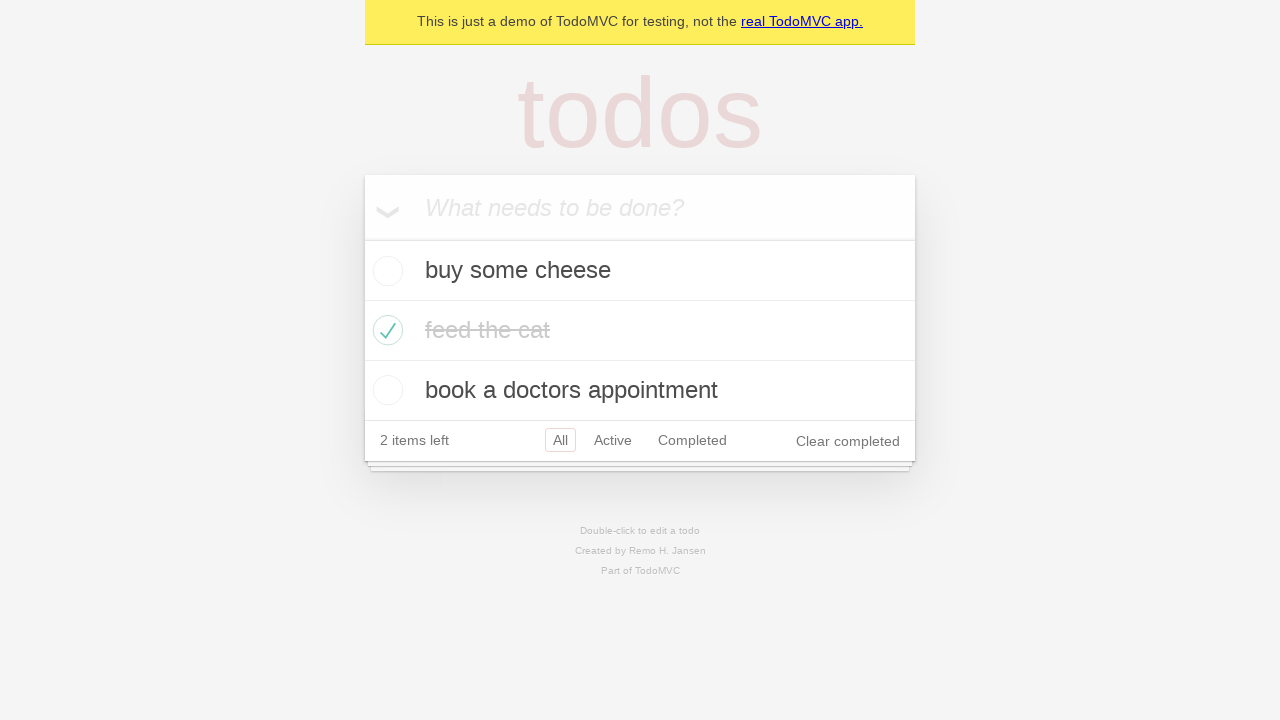

Clicked Active filter to show only active todos at (613, 440) on internal:role=link[name="Active"i]
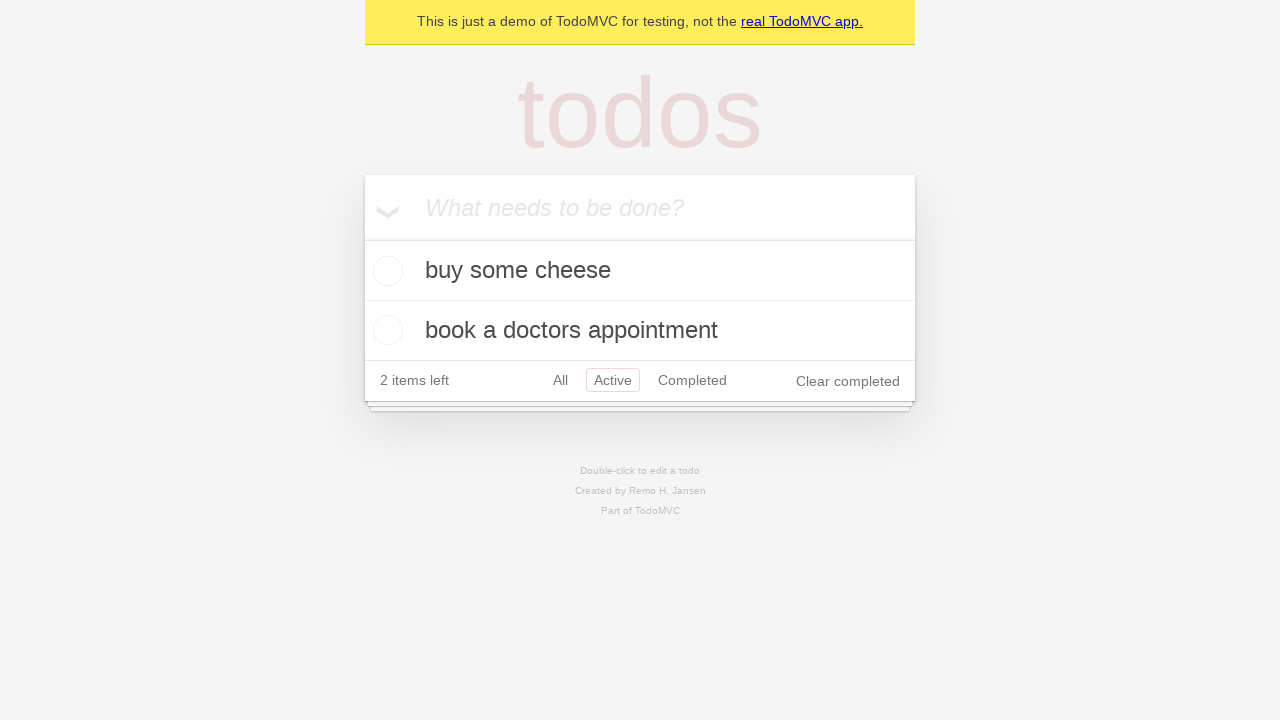

Clicked Completed filter to show only completed todos at (692, 380) on internal:role=link[name="Completed"i]
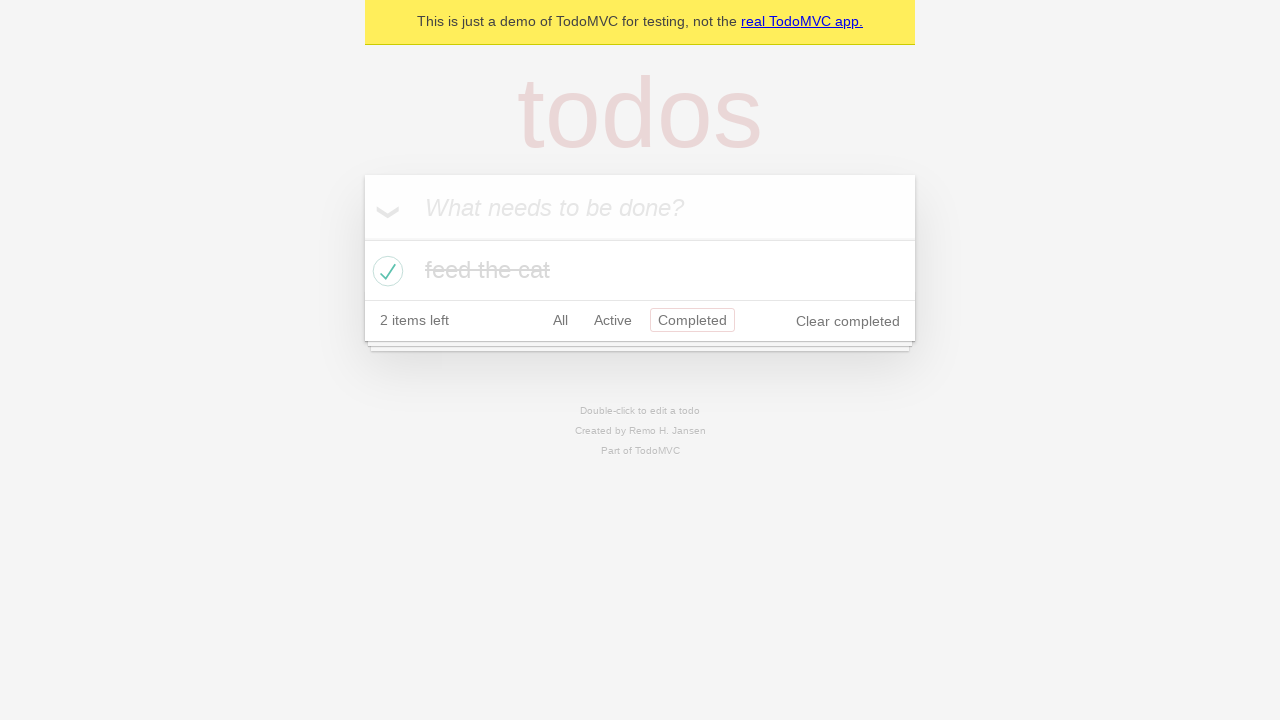

Navigated back from Completed filter
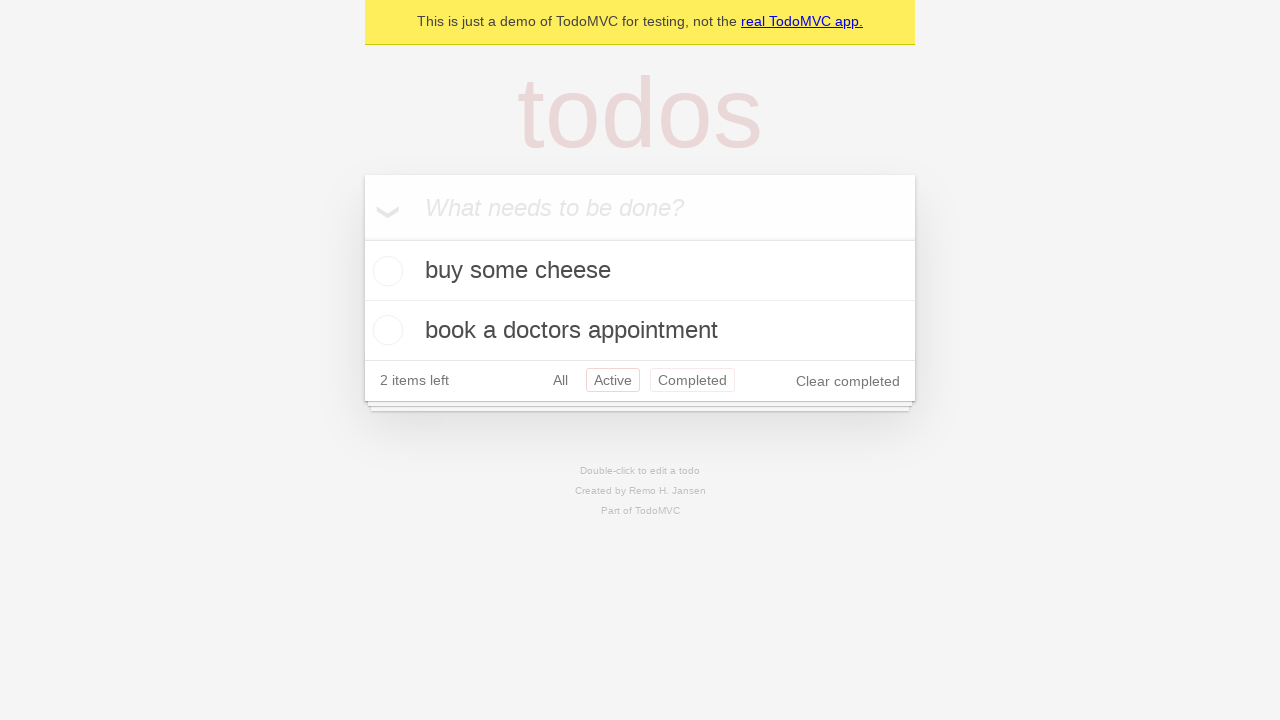

Navigated back from Active filter using browser back button
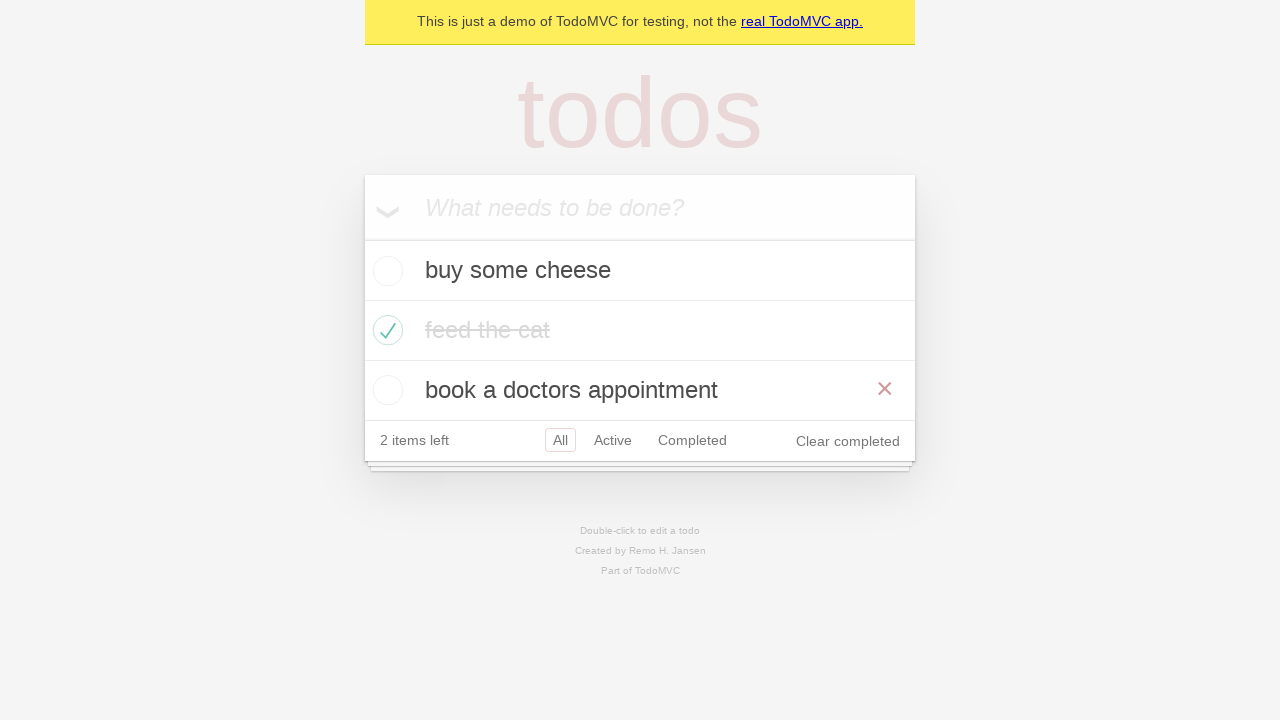

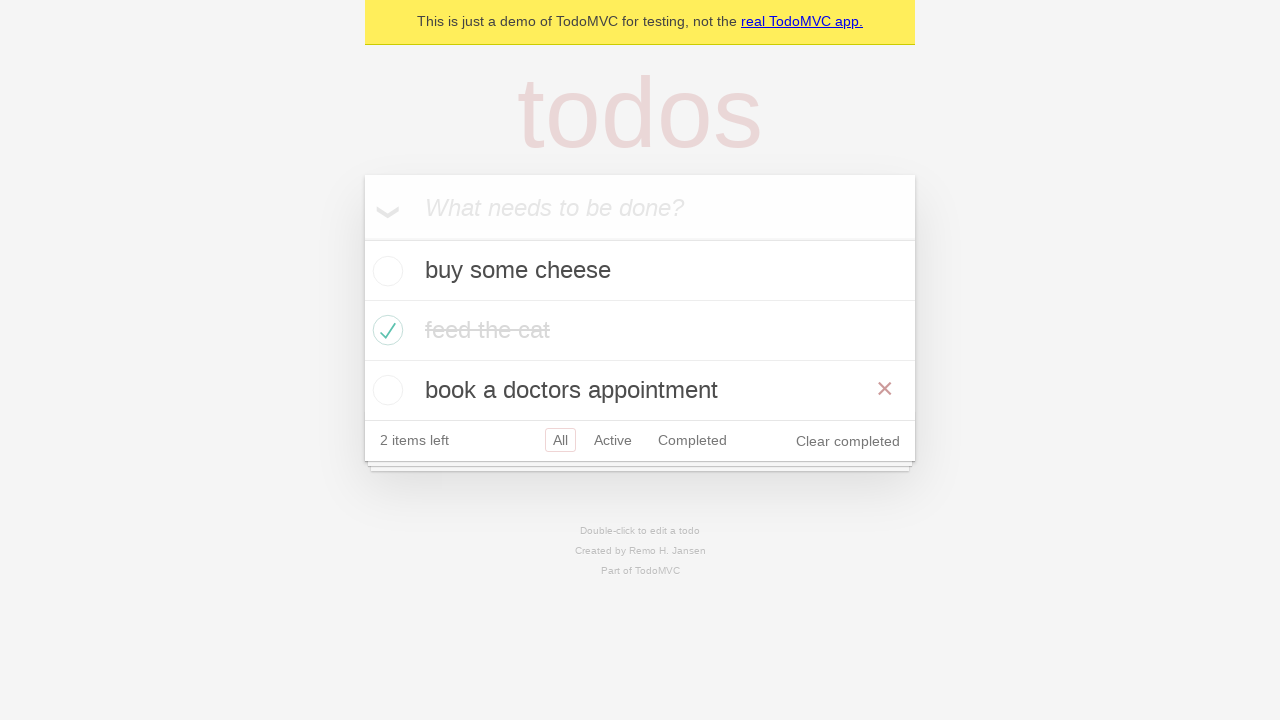